Tests page scrolling functionality by navigating to an image gallery page and scrolling down to trigger lazy loading of content.

Starting URL: http://sc.chinaz.com/tag_tupian/OuMeiMeiNv.html

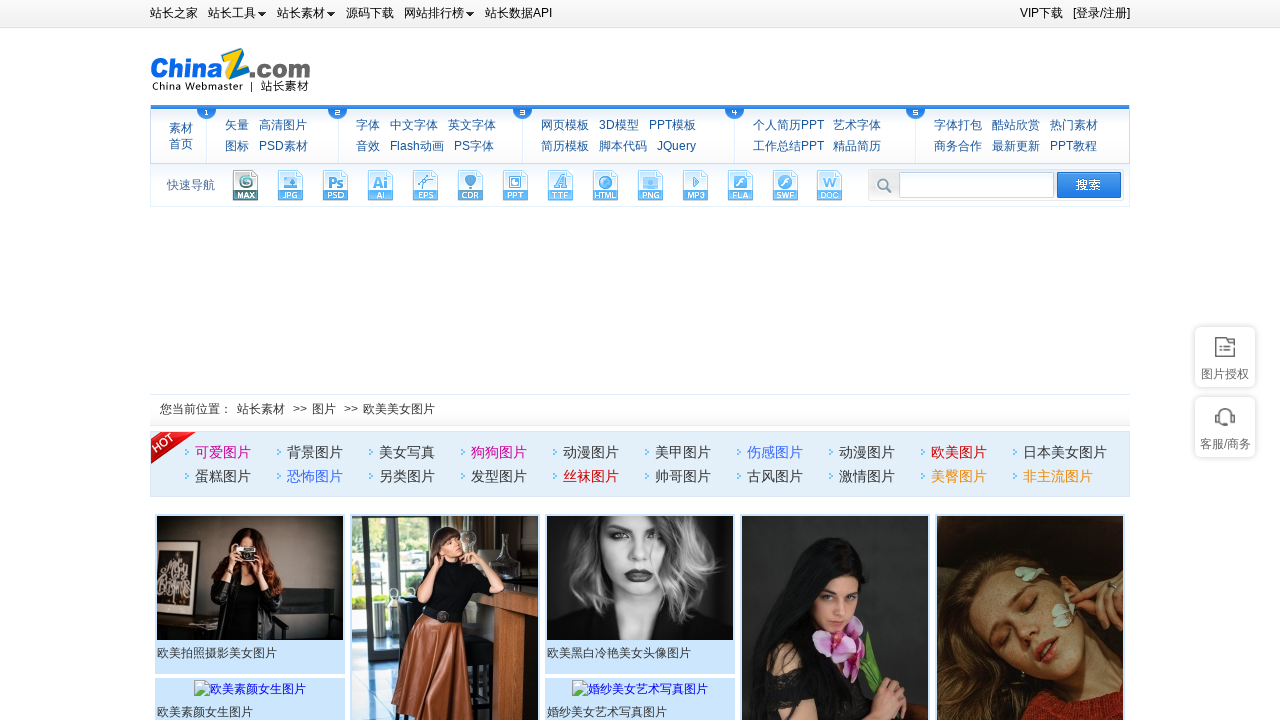

Waited for page to reach networkidle state
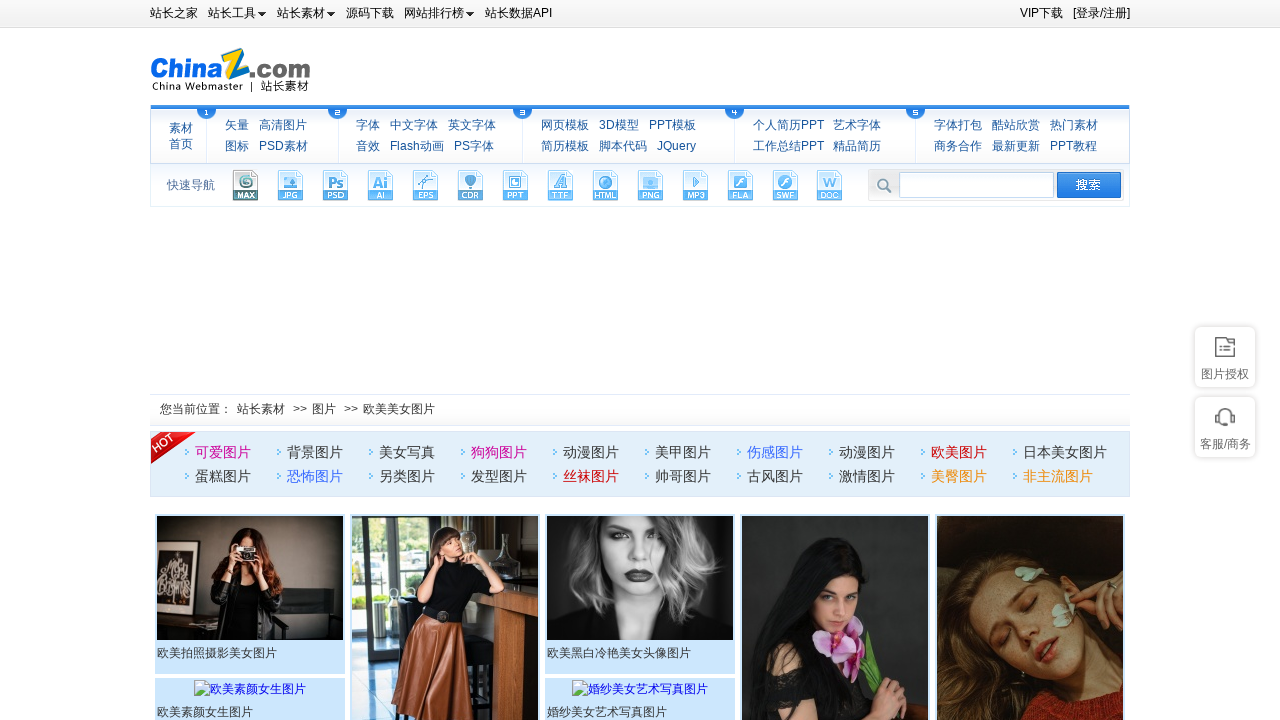

Scrolled page down using document.body.scrollTop
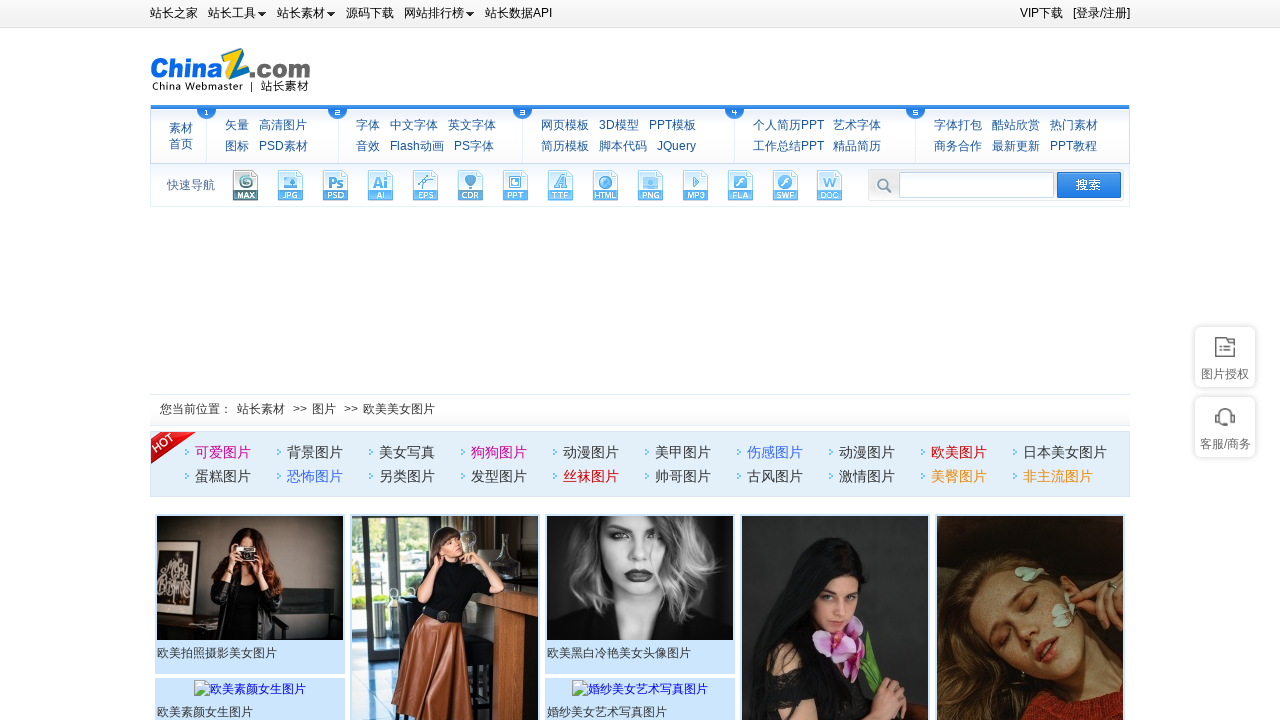

Scrolled page down using window.scrollTo method
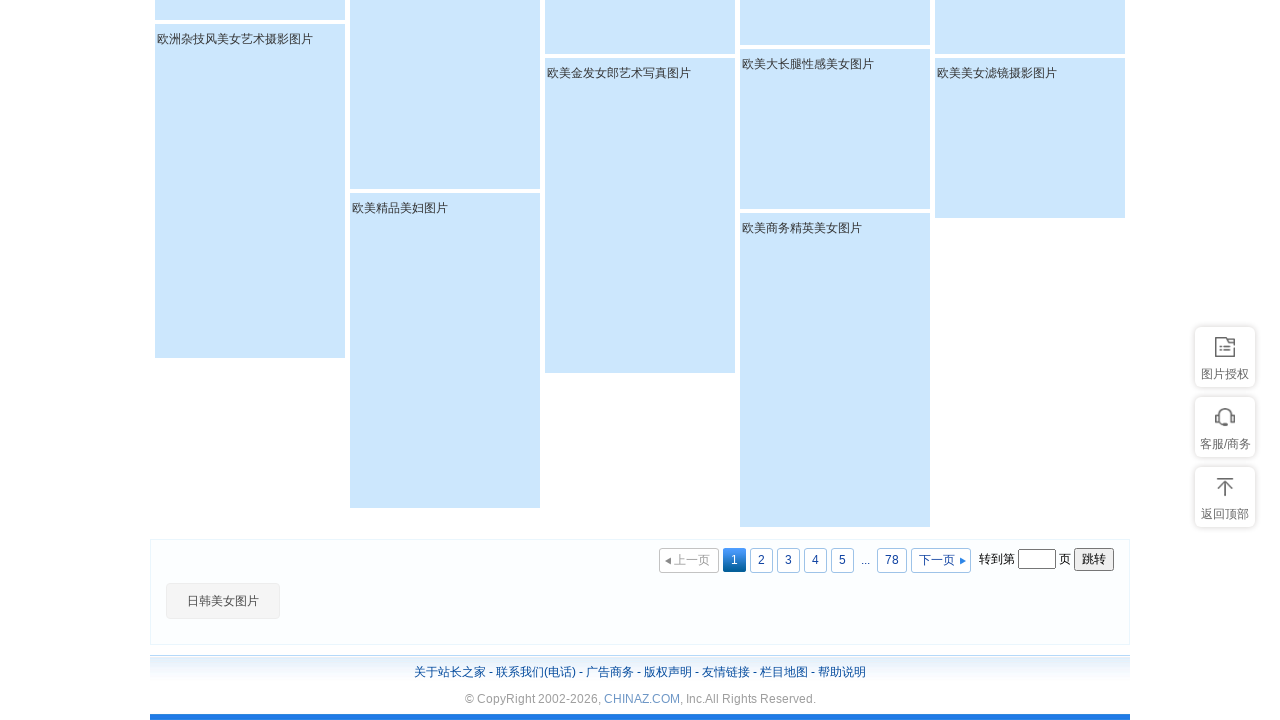

Waited 2 seconds for lazy-loaded images to load
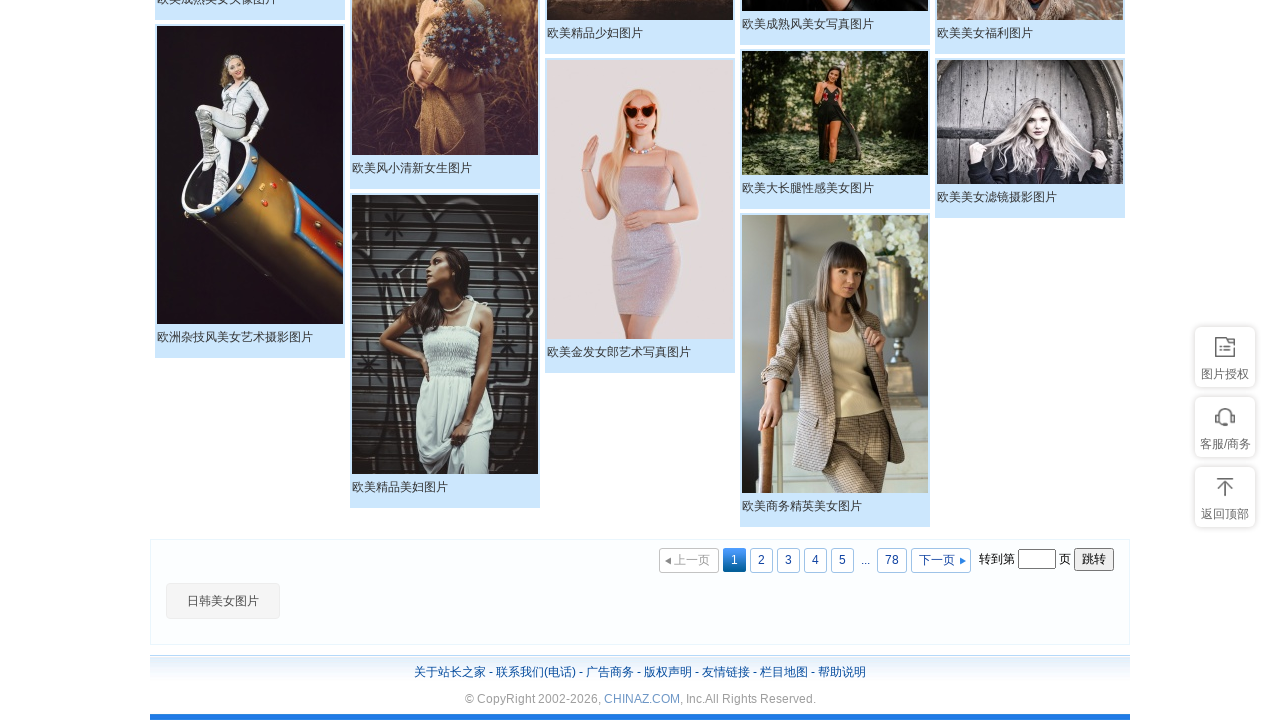

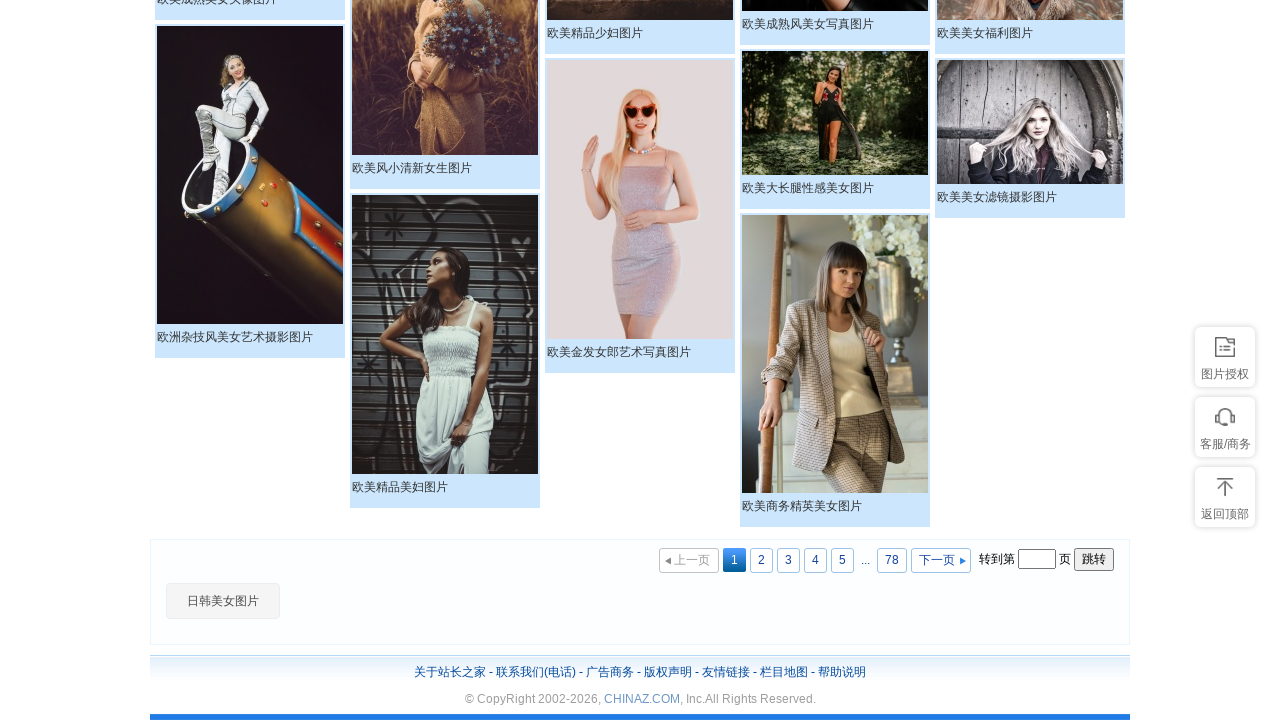